Tests a math captcha form by extracting two numbers from the captcha text, calculating their sum, entering the result, and verifying the submit button becomes enabled. This process is repeated 3 times with page refreshes.

Starting URL: https://www.jqueryscript.net/demo/Simple-Math-Captcha-Plugin-for-jQuery-ebcaptcha/demo/

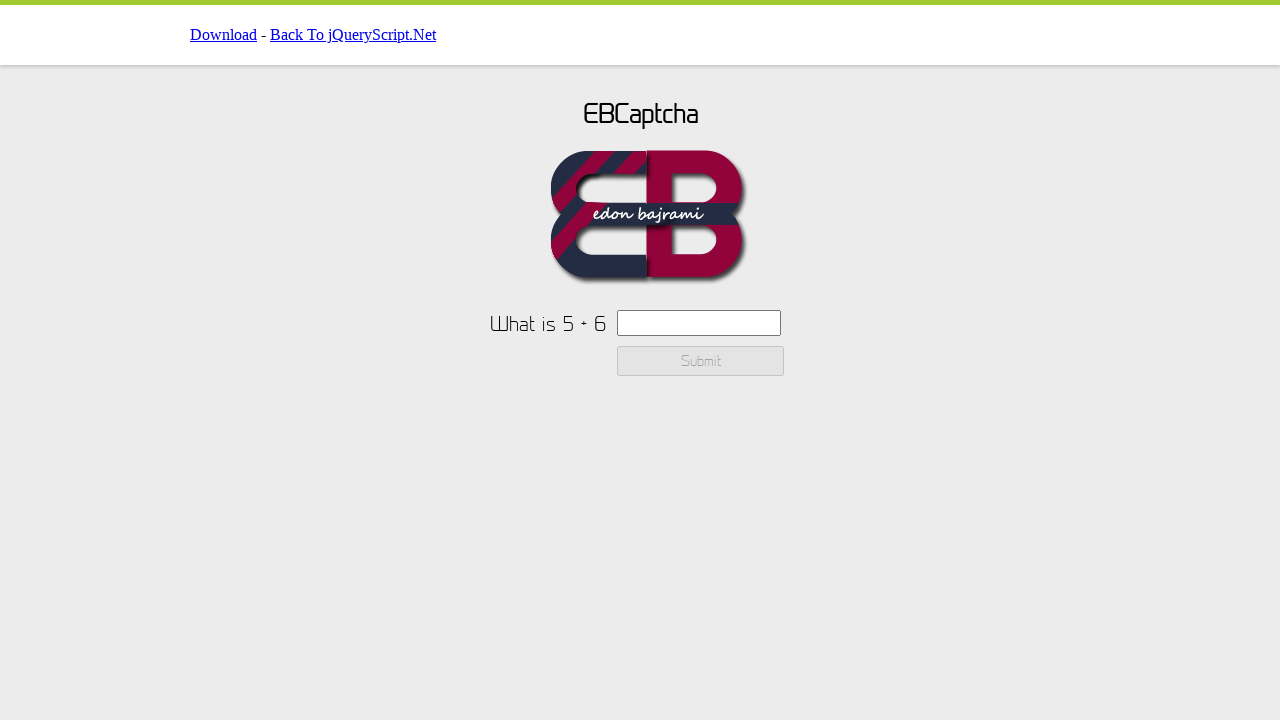

Retrieved captcha text for iteration 1: 'What is 5 + 6'
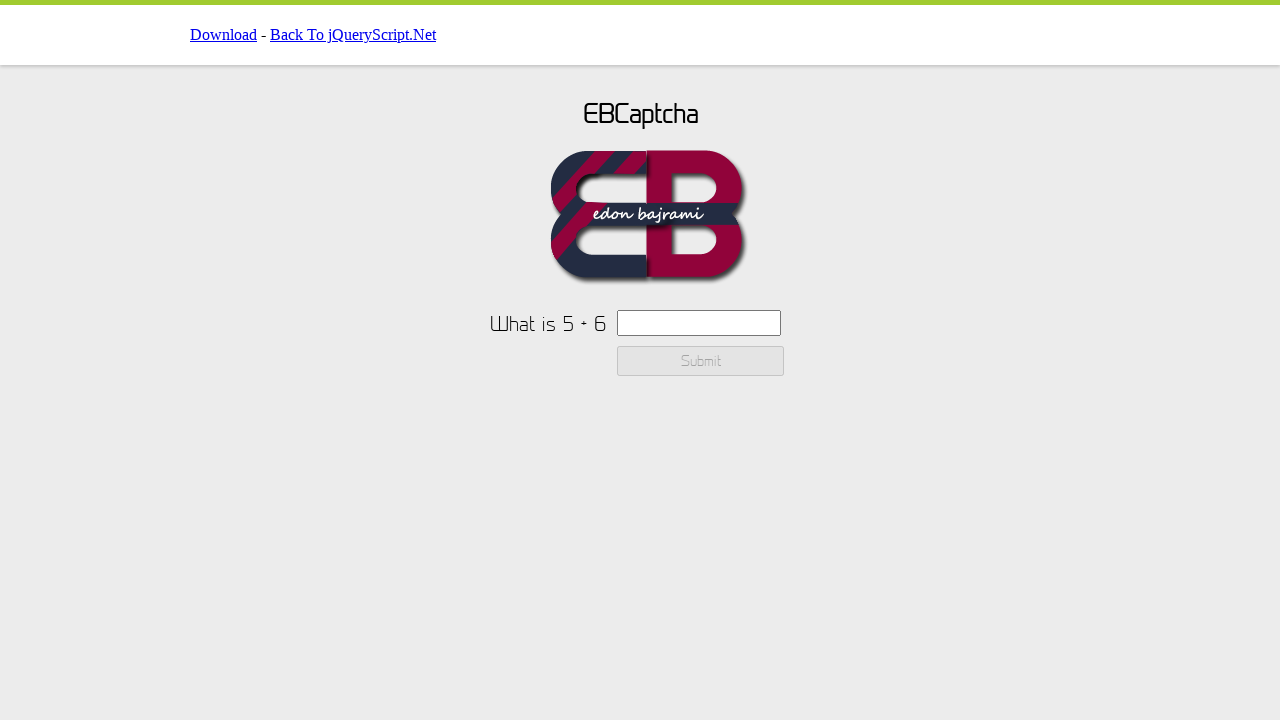

Extracted first number from captcha: 5
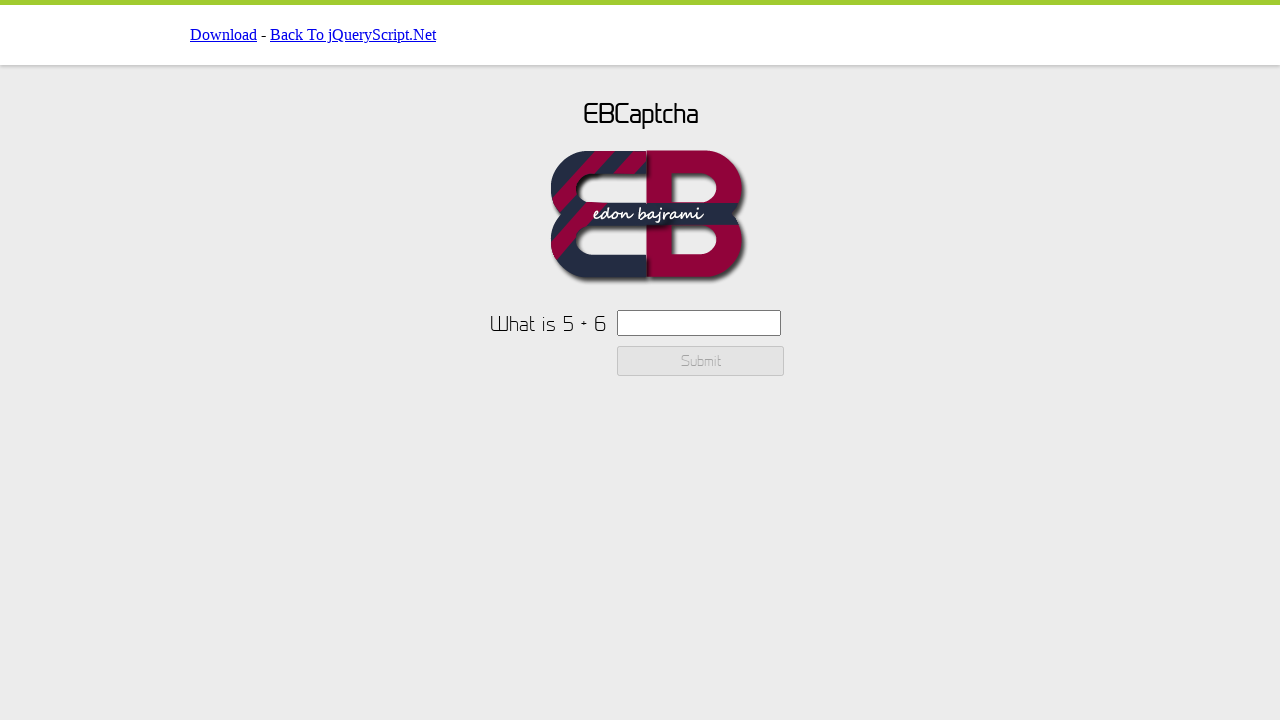

Extracted second number from captcha: 6
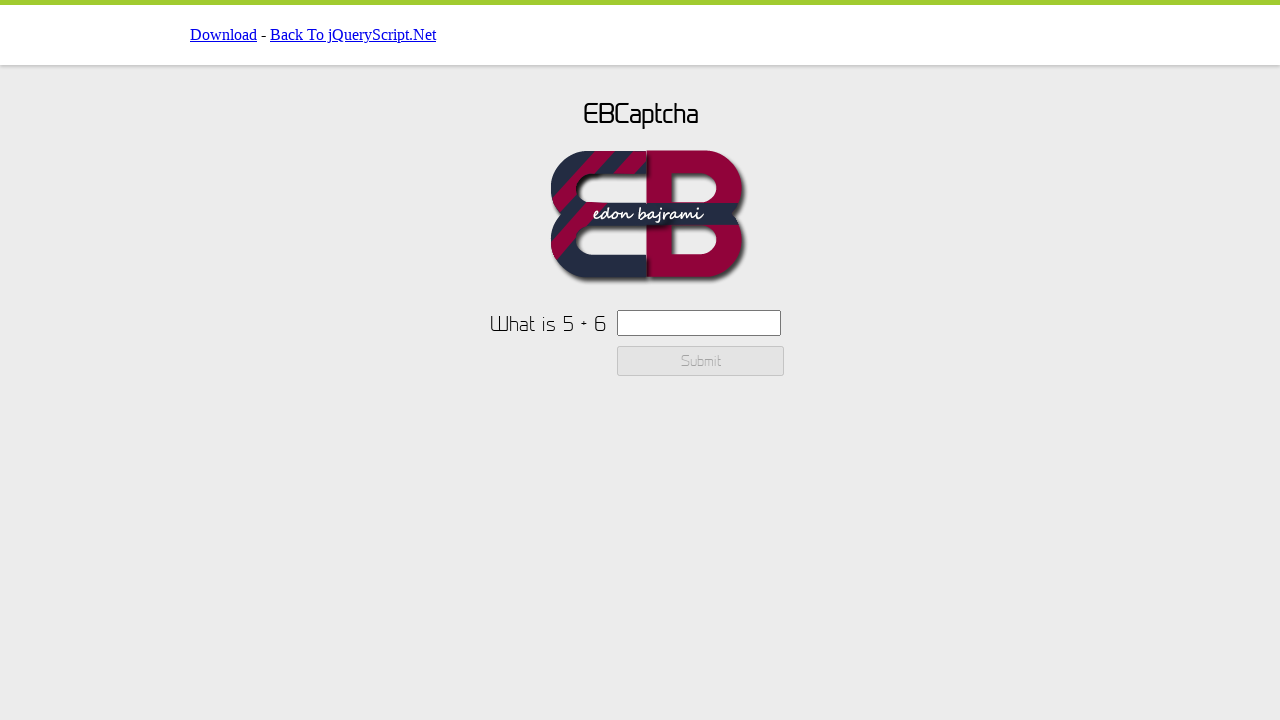

Calculated sum: 5 + 6 = 11
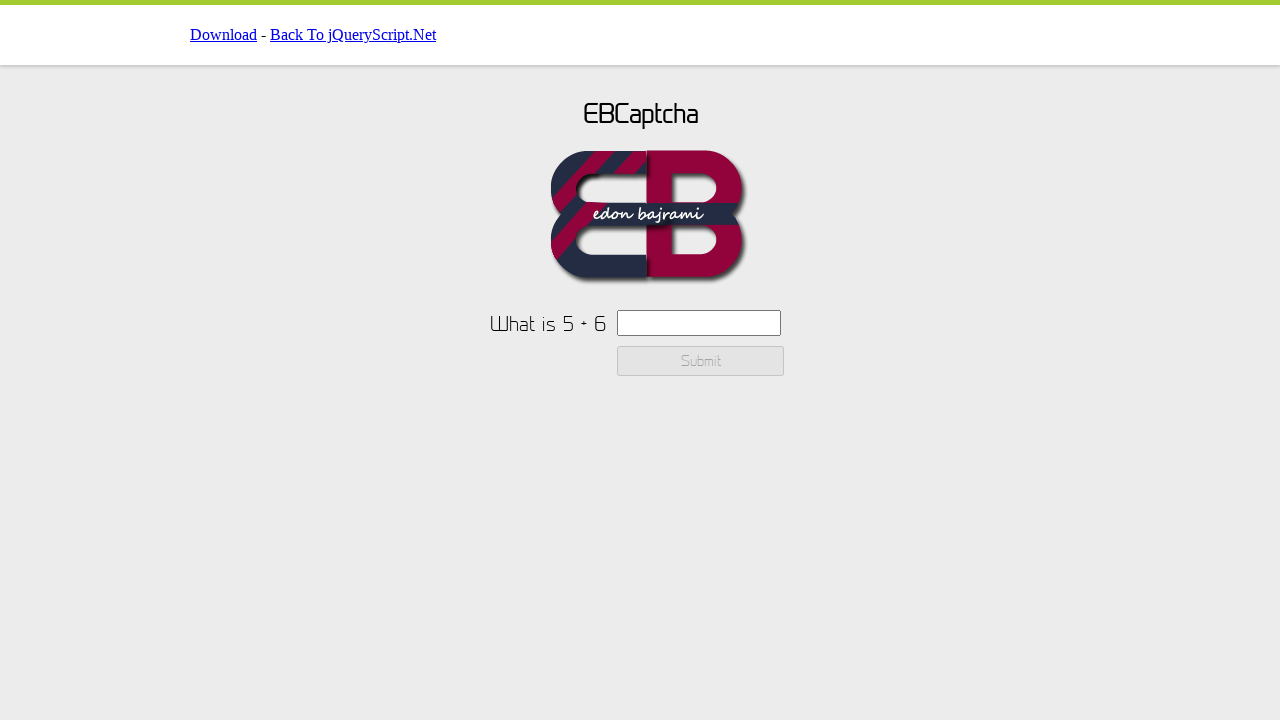

Entered calculated result '11' into captcha input field on #ebcaptchainput
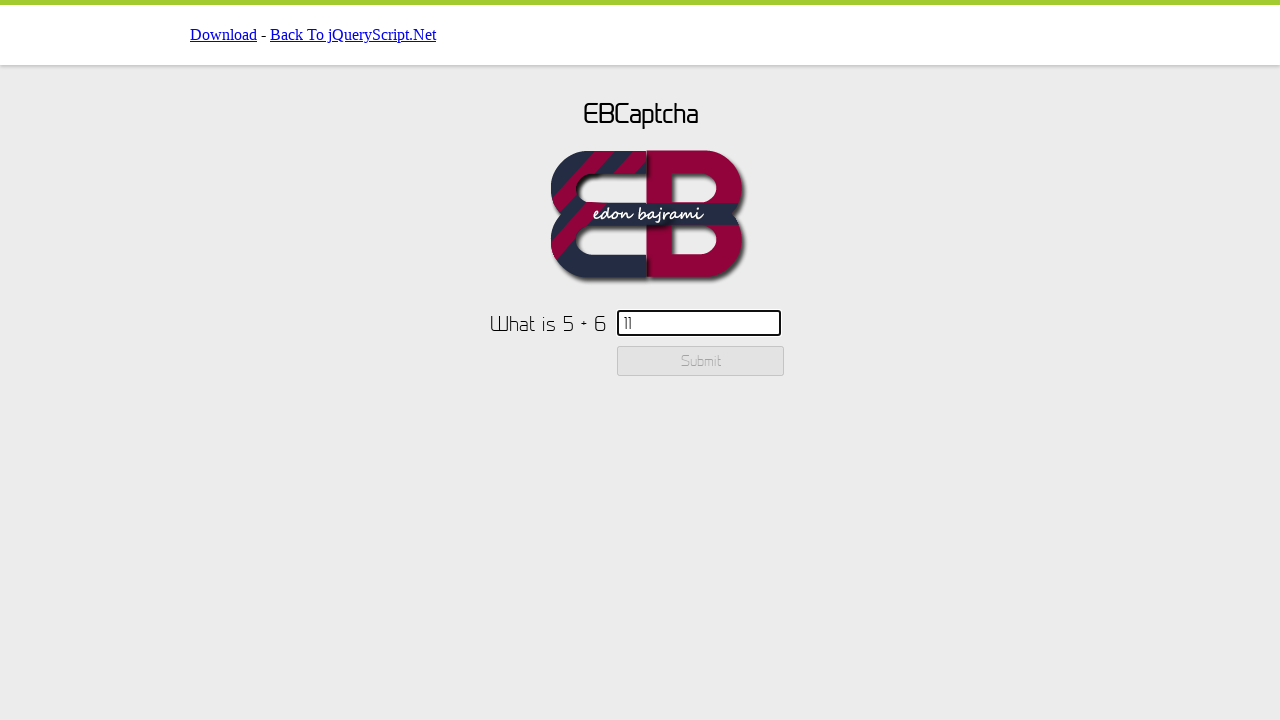

Checked submit button enabled status: False
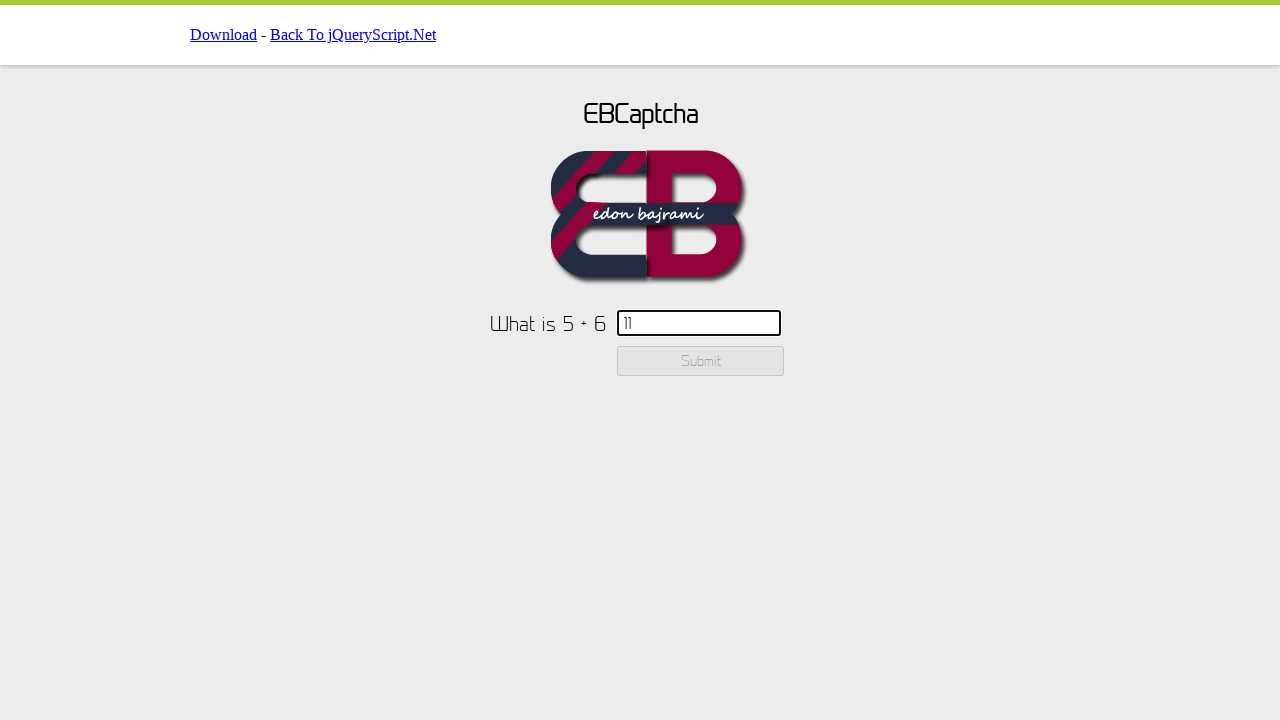

Reloaded page to get new captcha
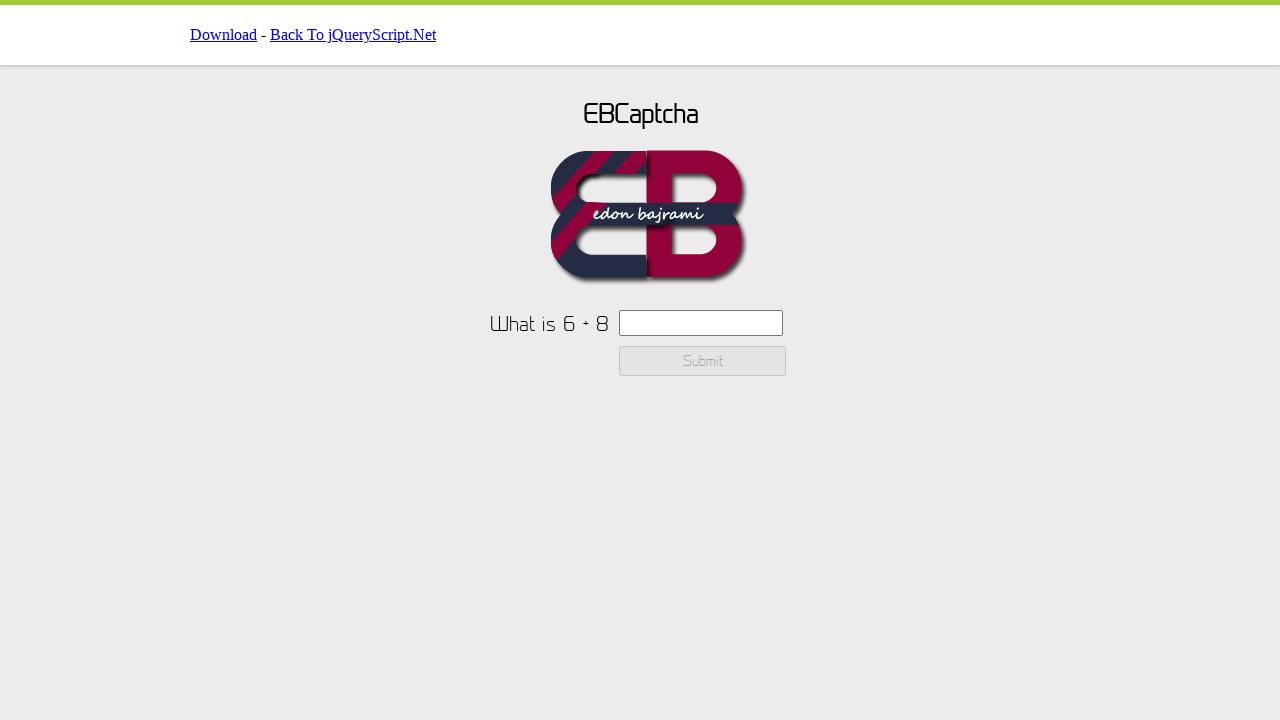

Waited for new captcha text to appear
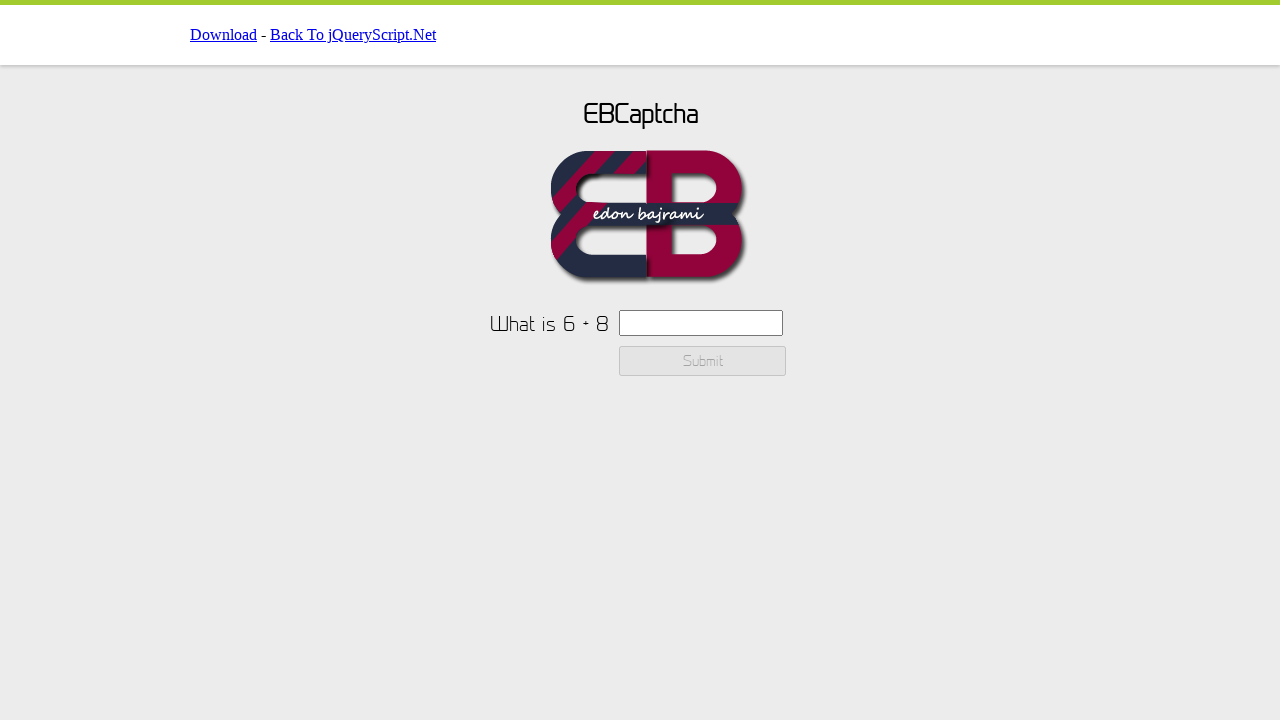

Retrieved captcha text for iteration 2: 'What is 6 + 8'
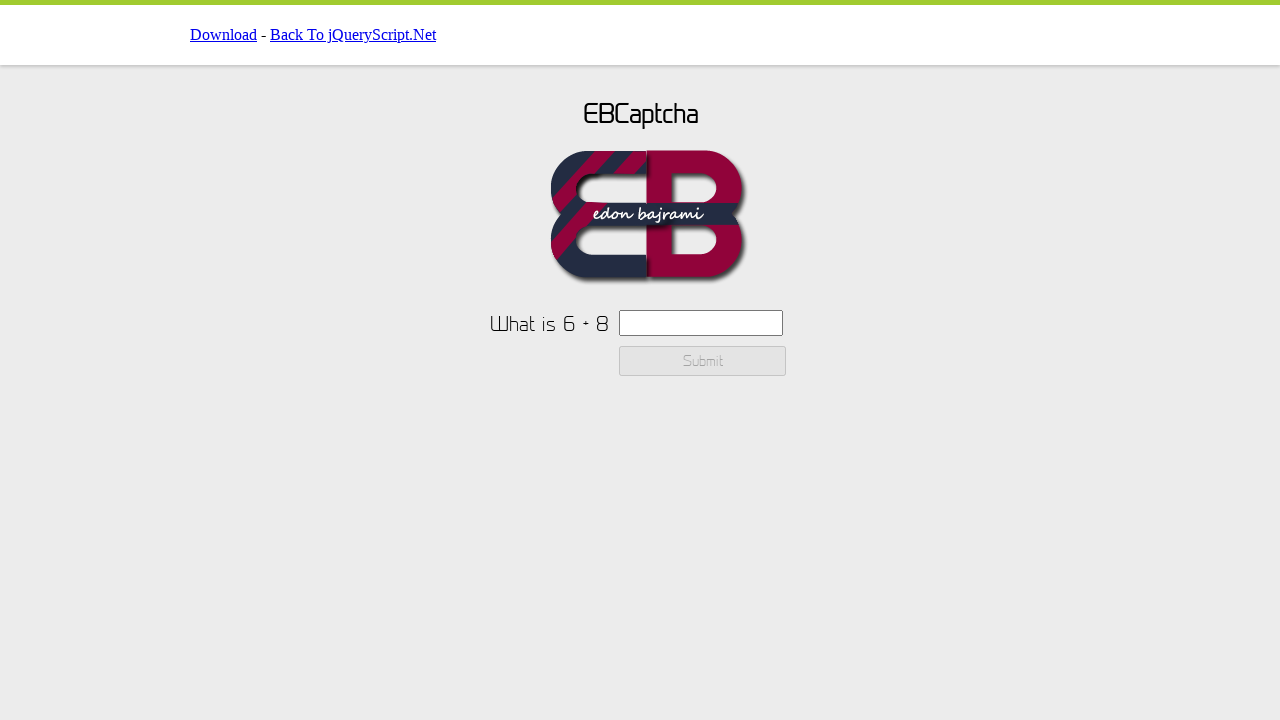

Extracted first number from captcha: 6
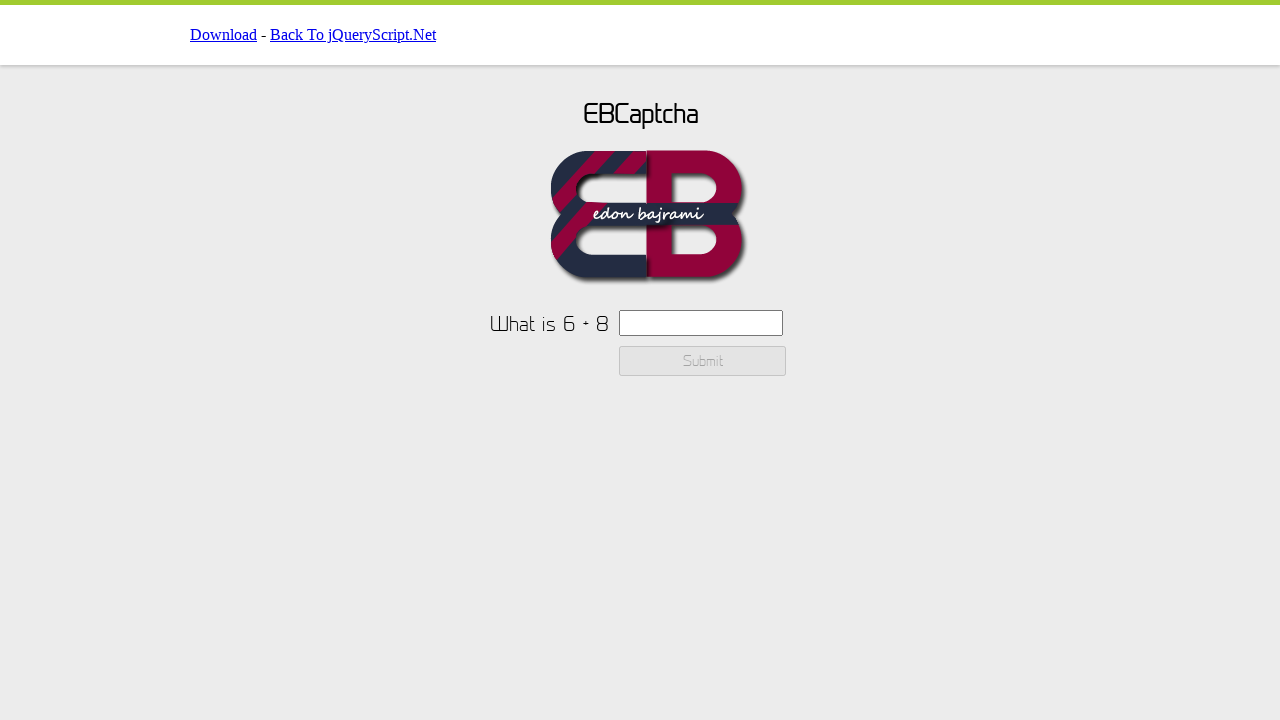

Extracted second number from captcha: 8
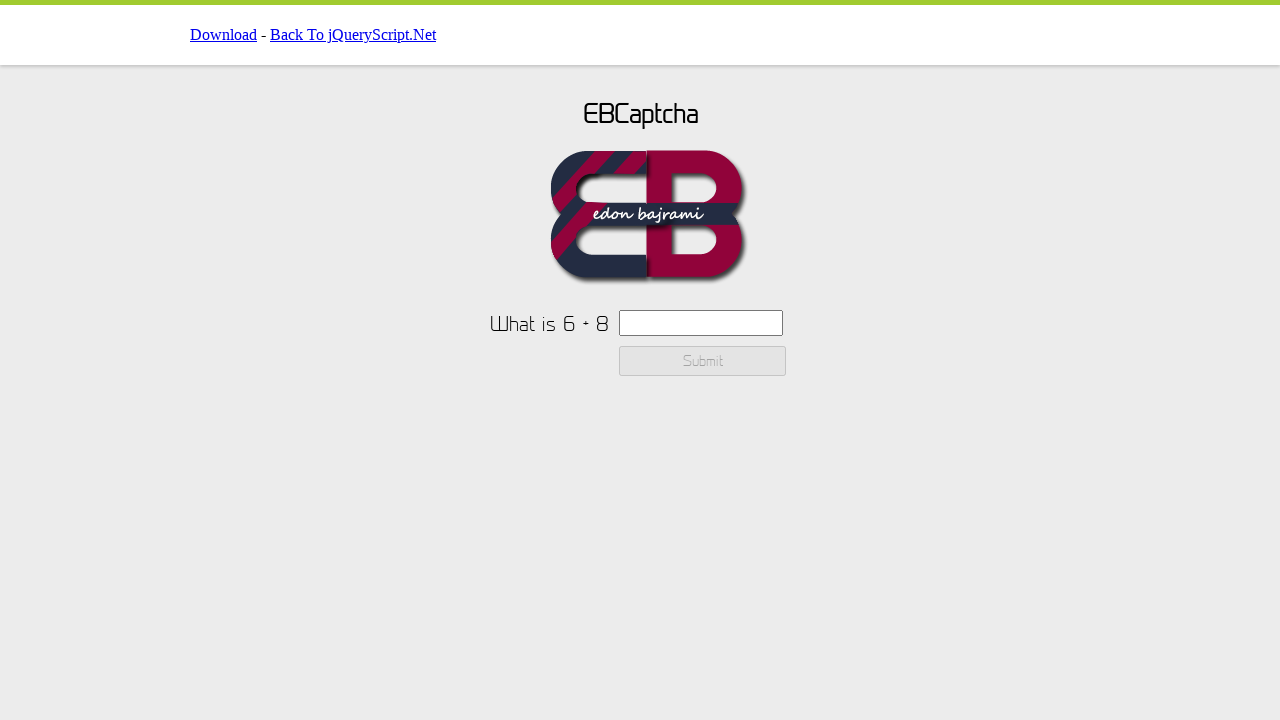

Calculated sum: 6 + 8 = 14
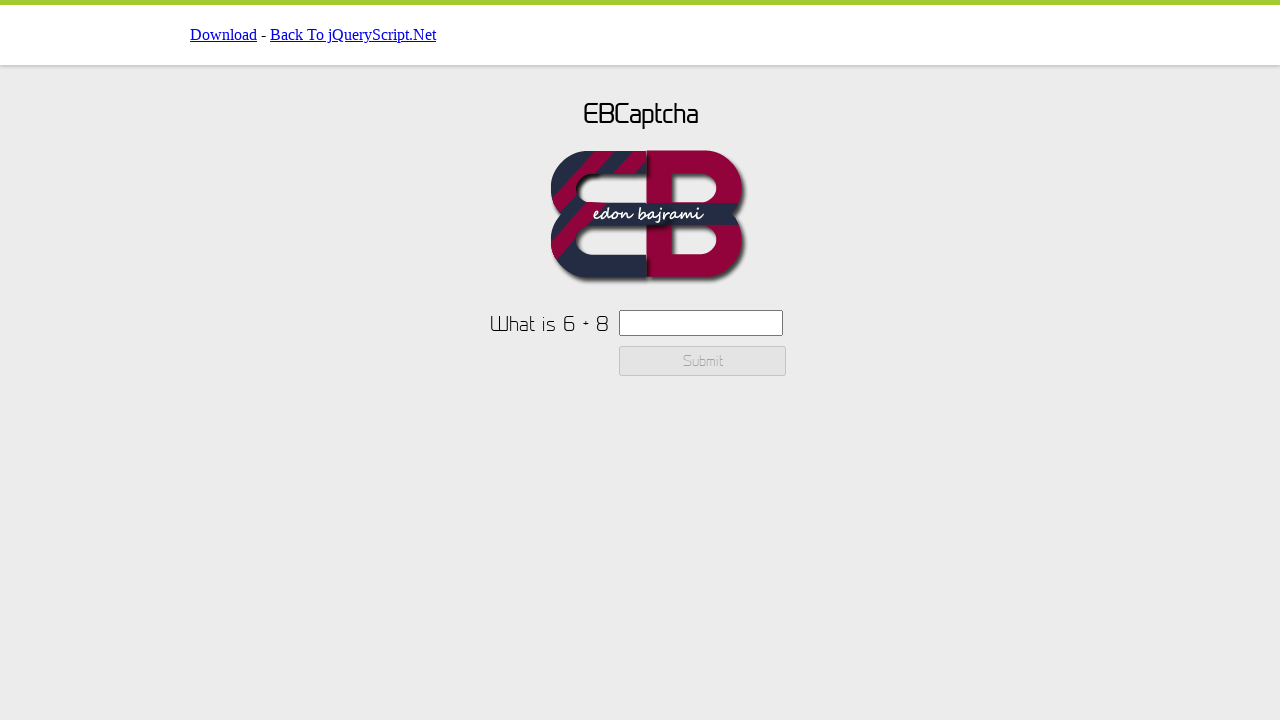

Entered calculated result '14' into captcha input field on #ebcaptchainput
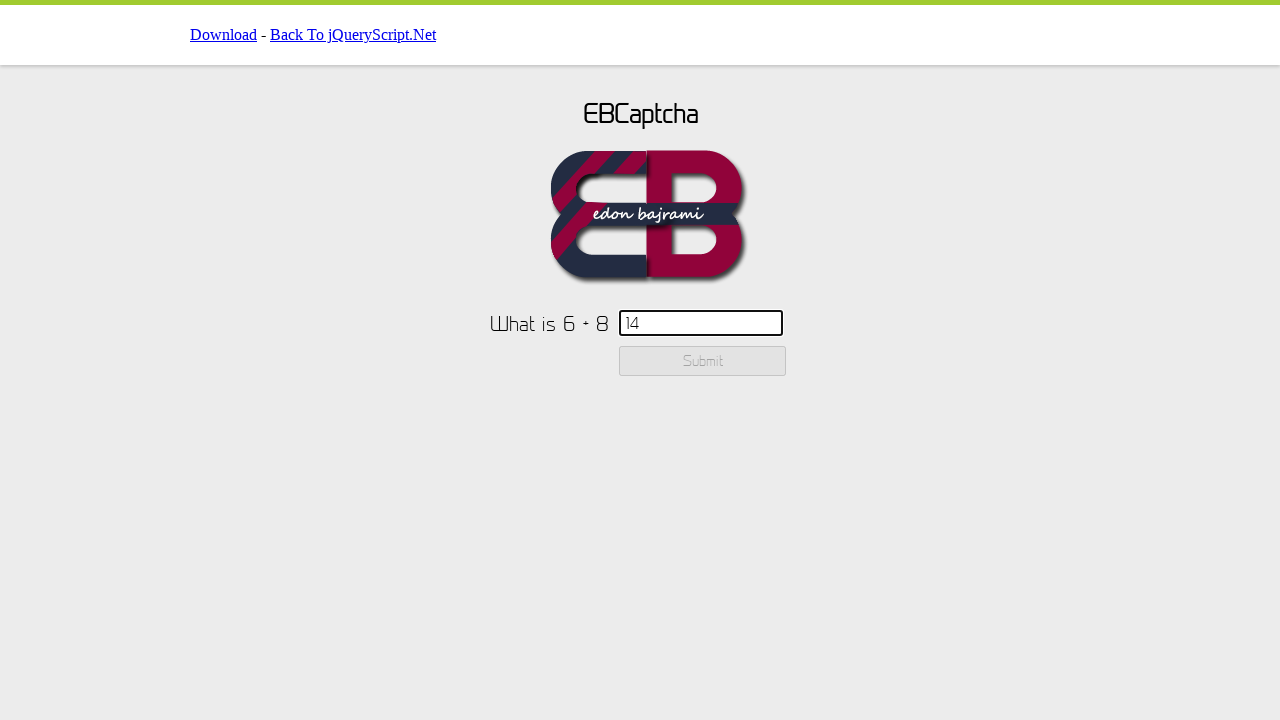

Checked submit button enabled status: False
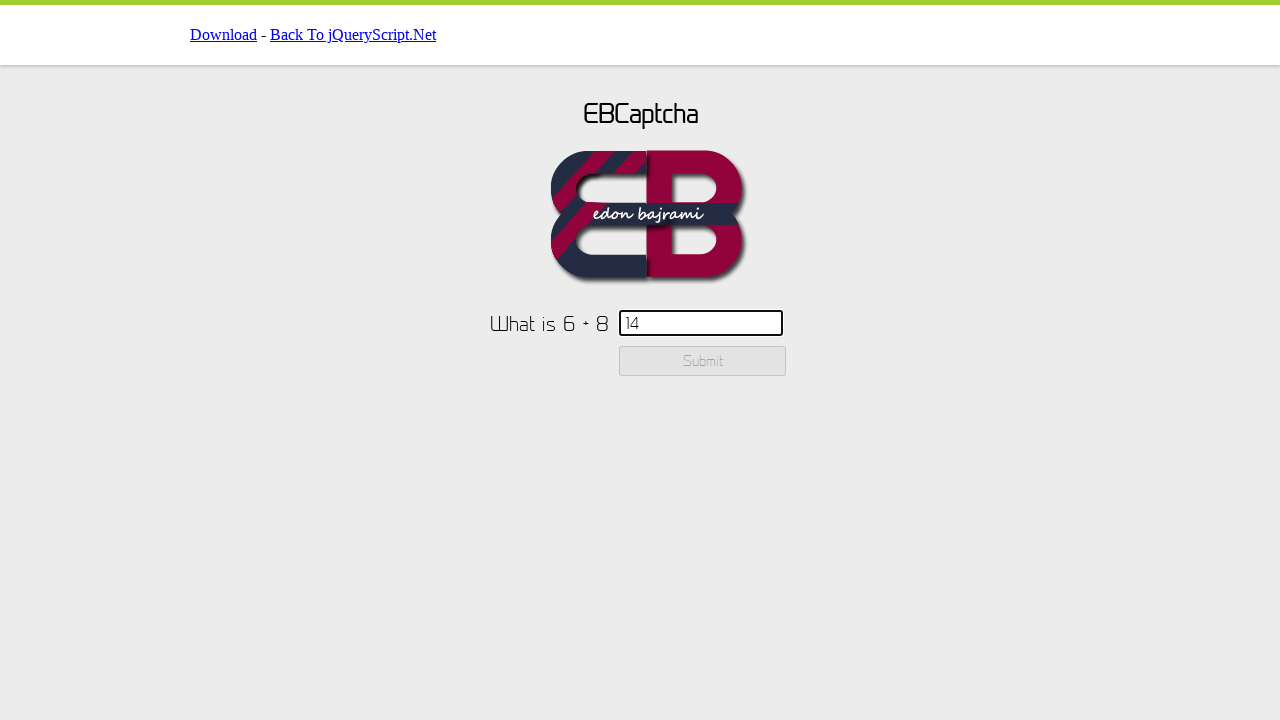

Reloaded page to get new captcha
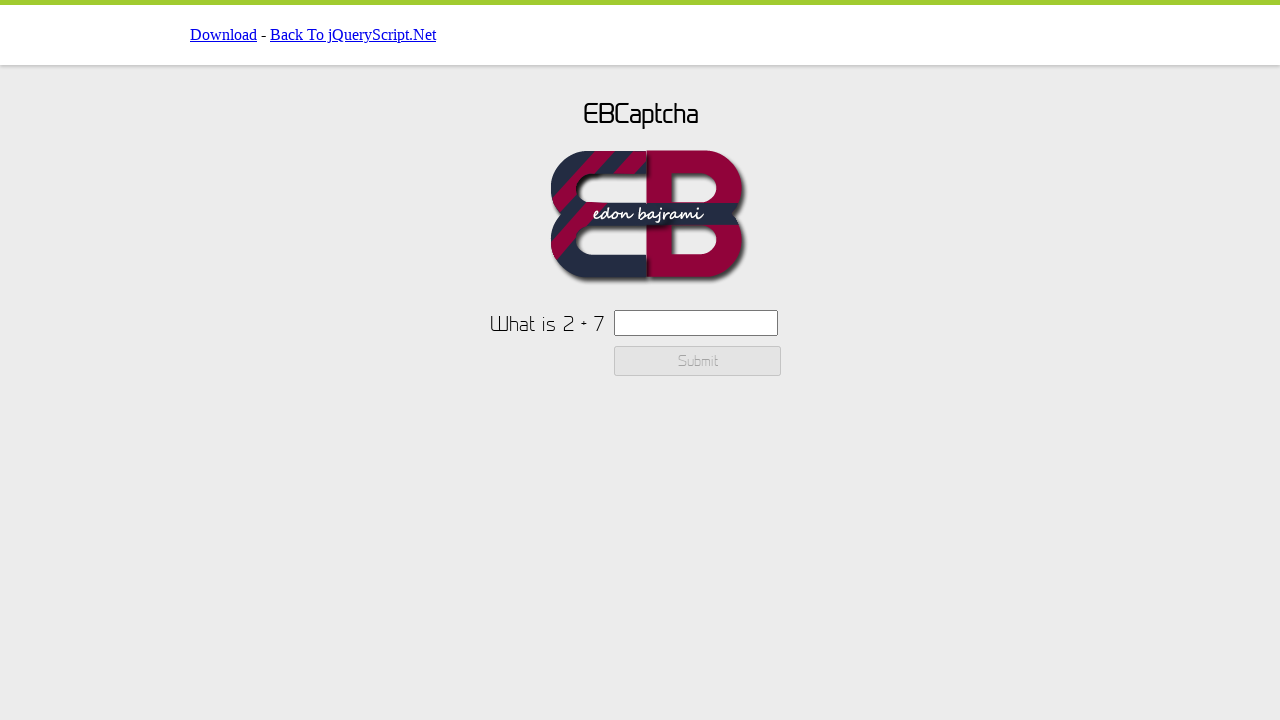

Waited for new captcha text to appear
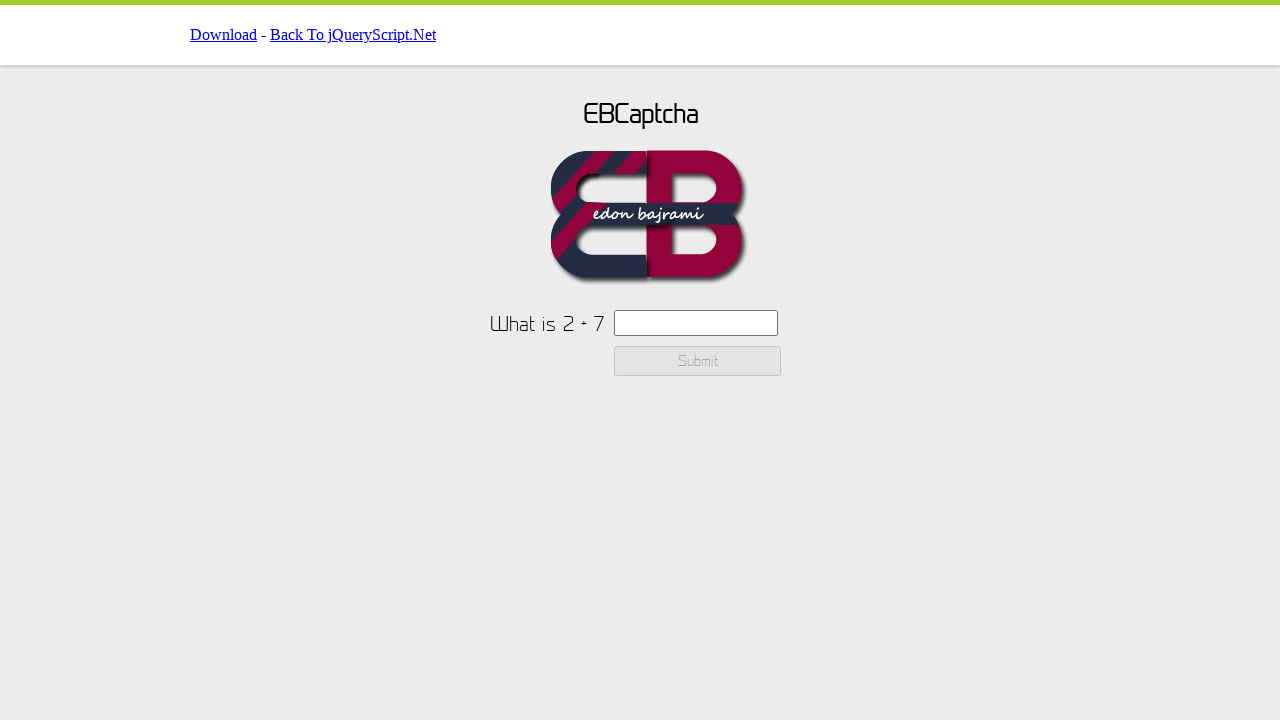

Retrieved captcha text for iteration 3: 'What is 2 + 7'
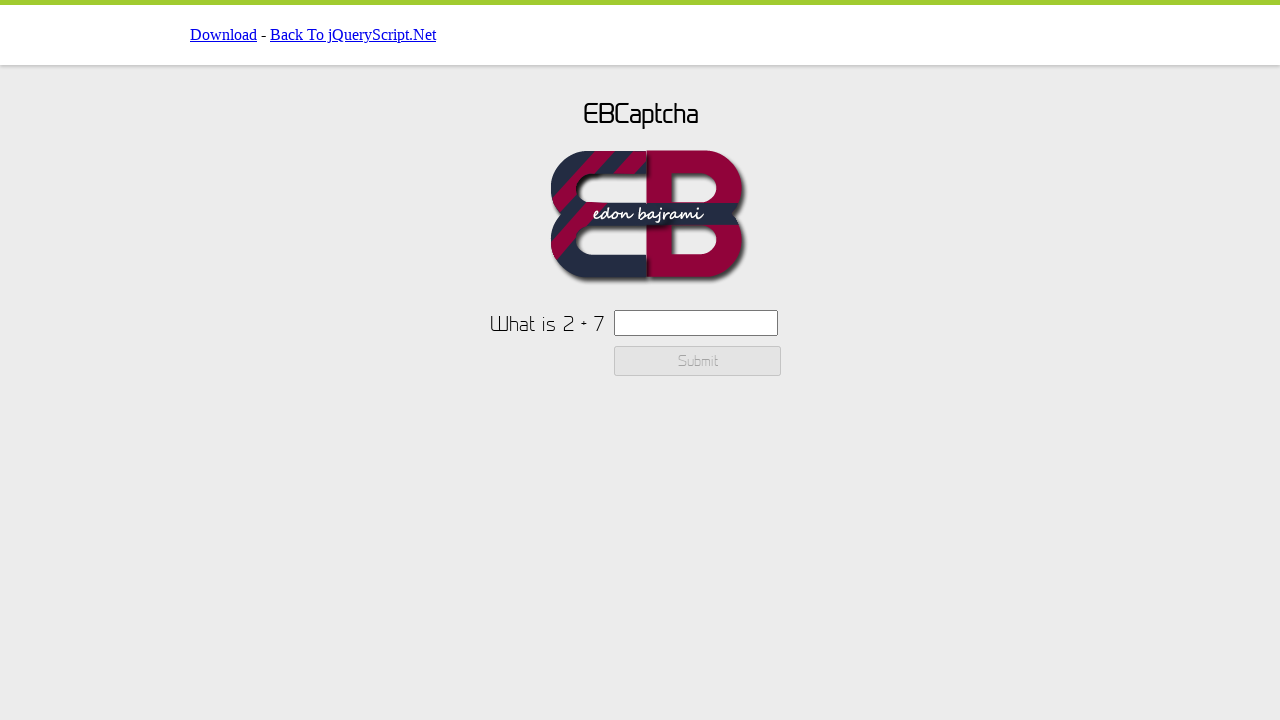

Extracted first number from captcha: 2
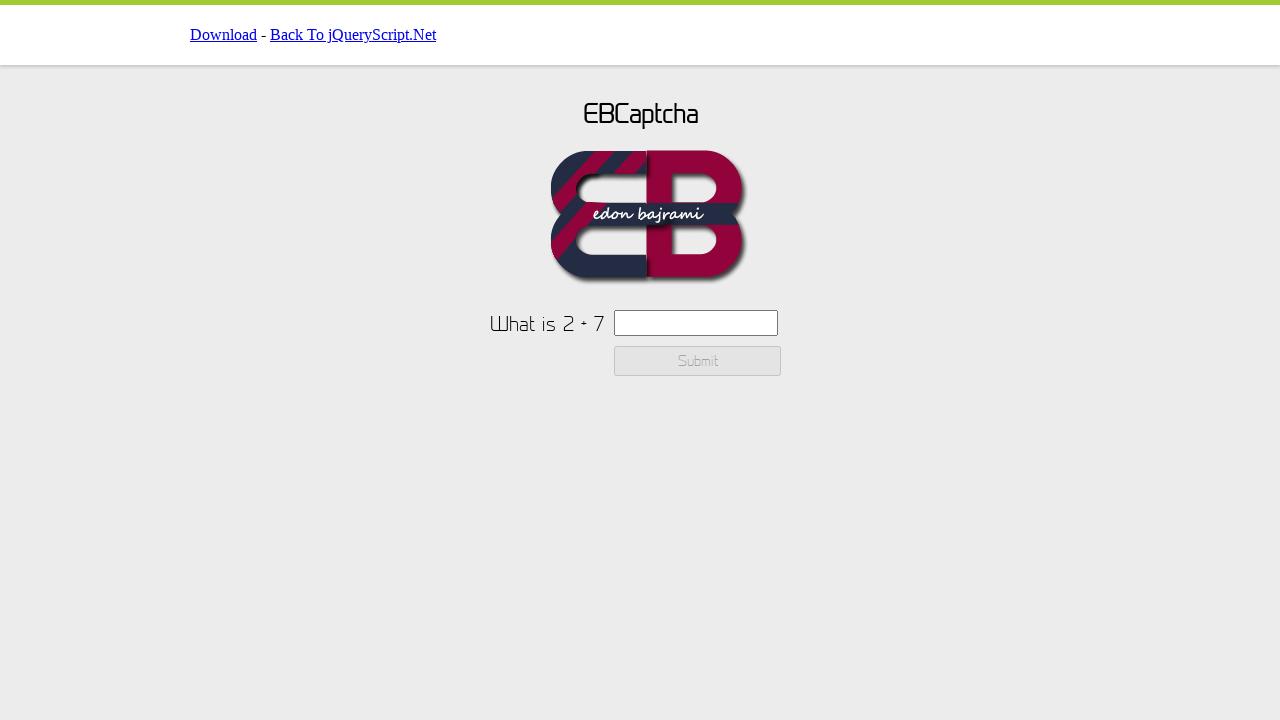

Extracted second number from captcha: 7
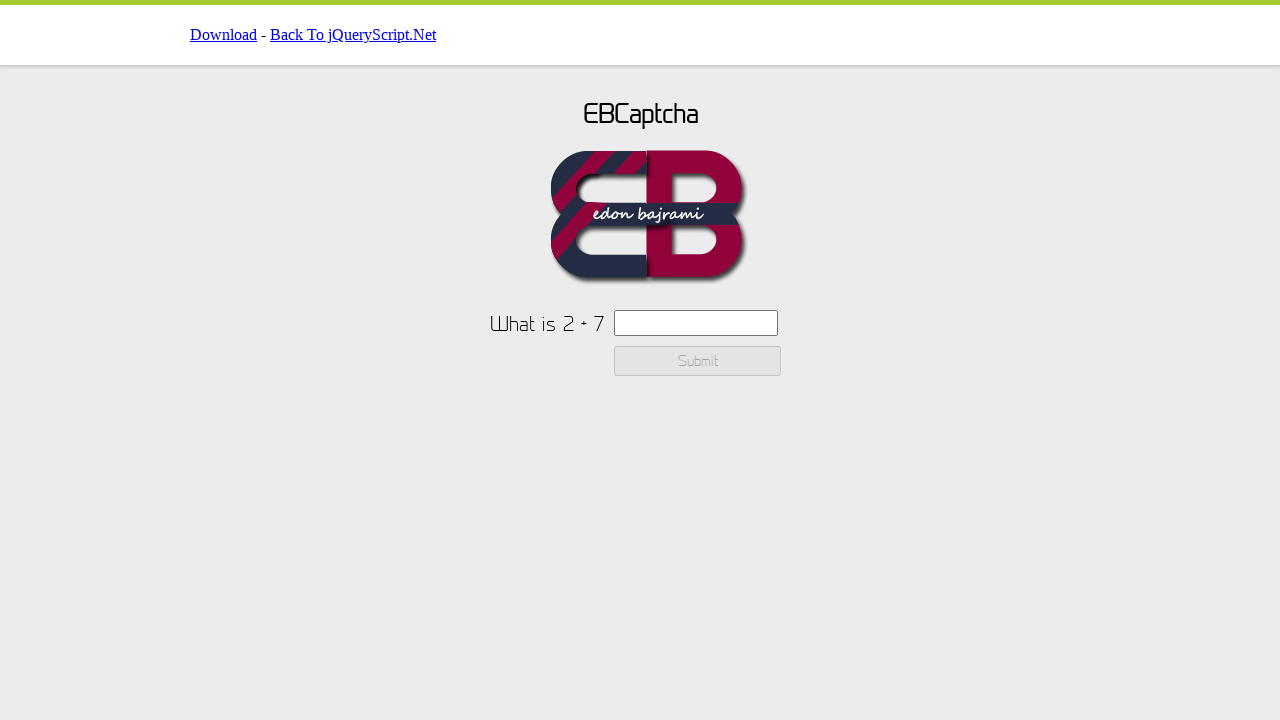

Calculated sum: 2 + 7 = 9
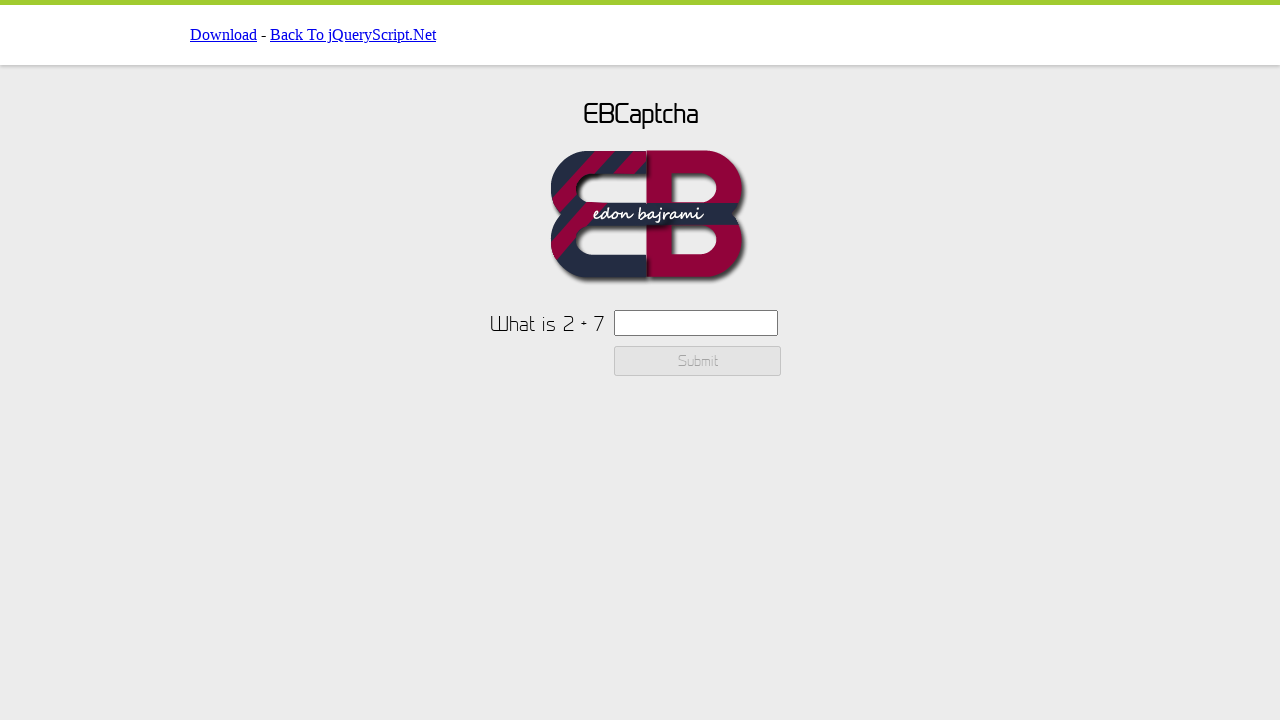

Entered calculated result '9' into captcha input field on #ebcaptchainput
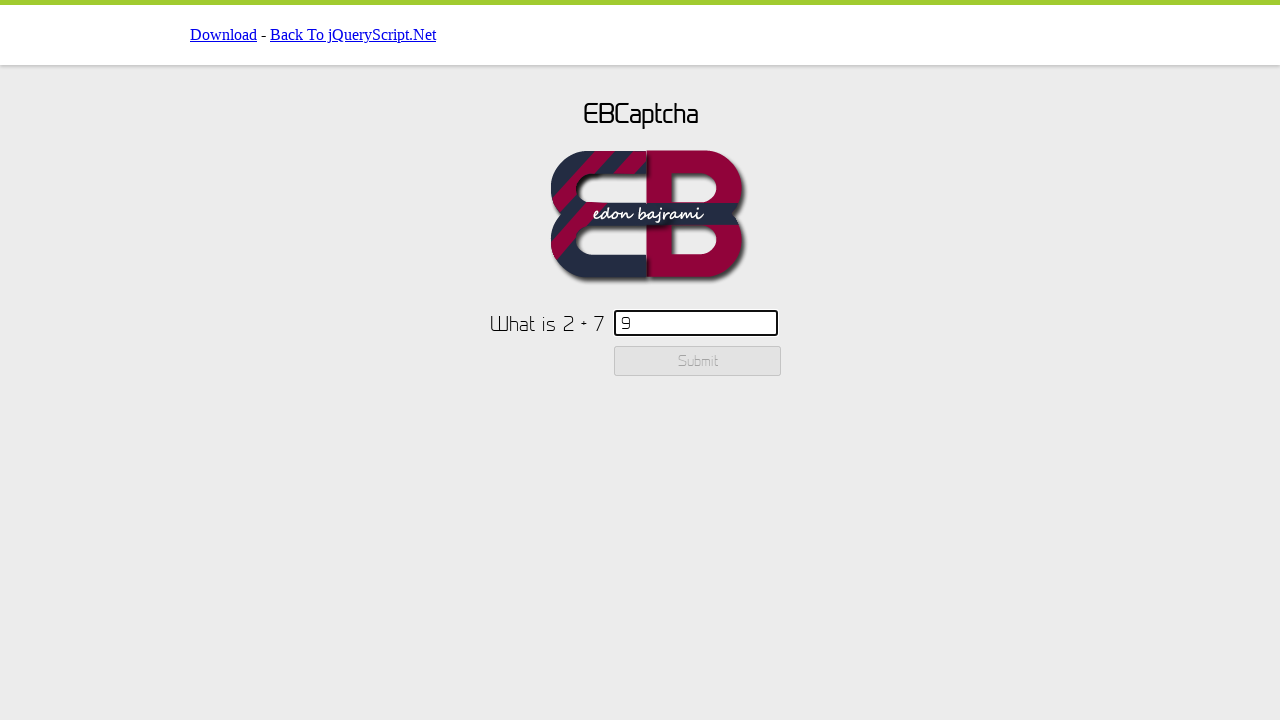

Checked submit button enabled status: False
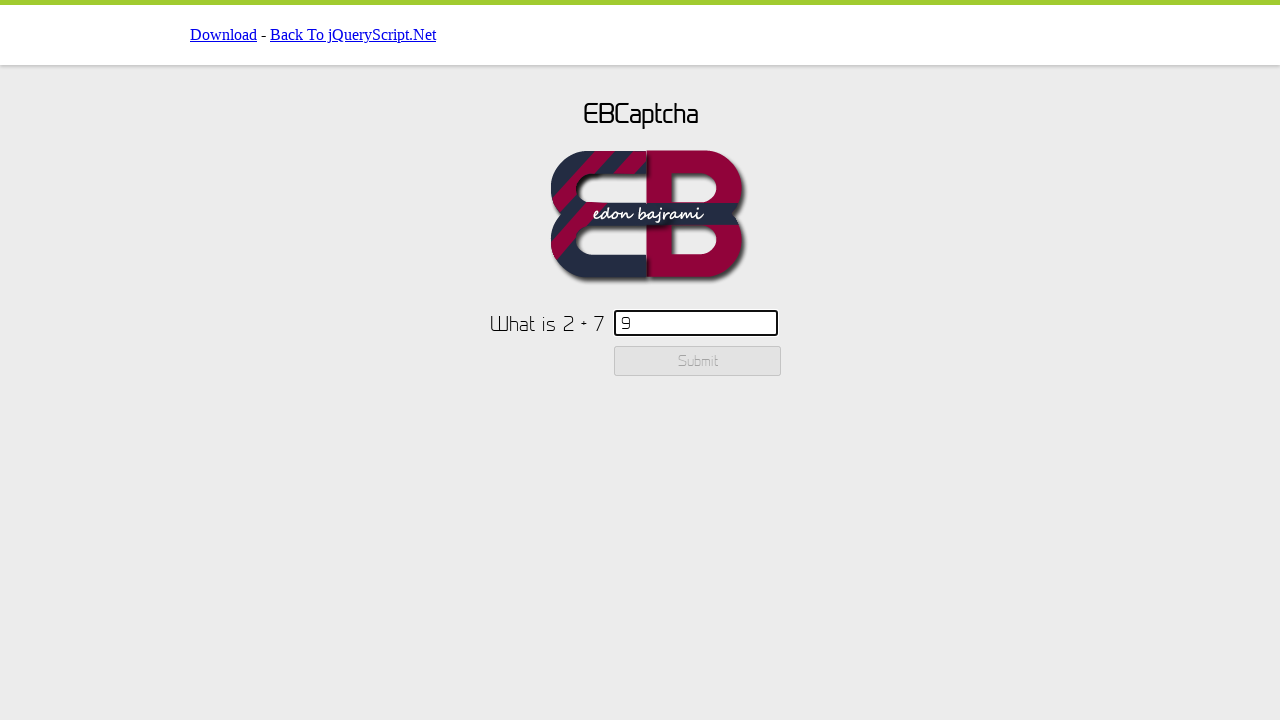

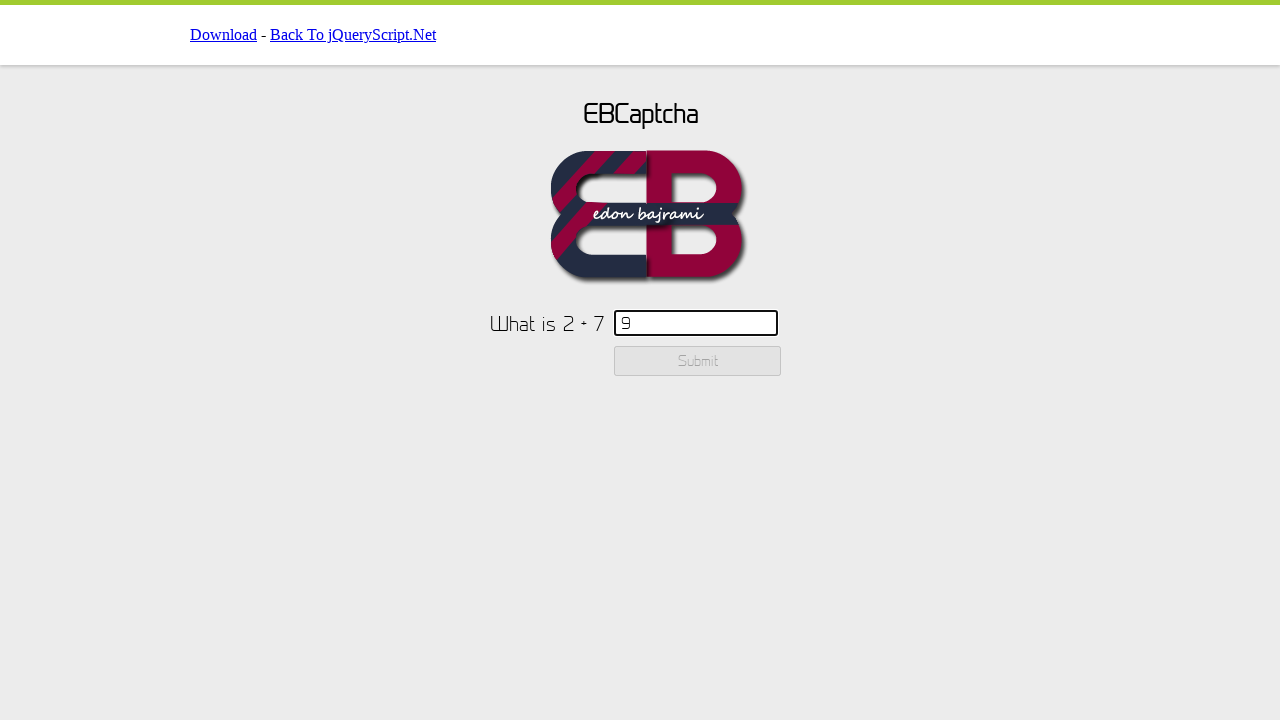